Tests file download functionality by clicking a download button on a file download practice page

Starting URL: https://www.leafground.com/file.xhtml

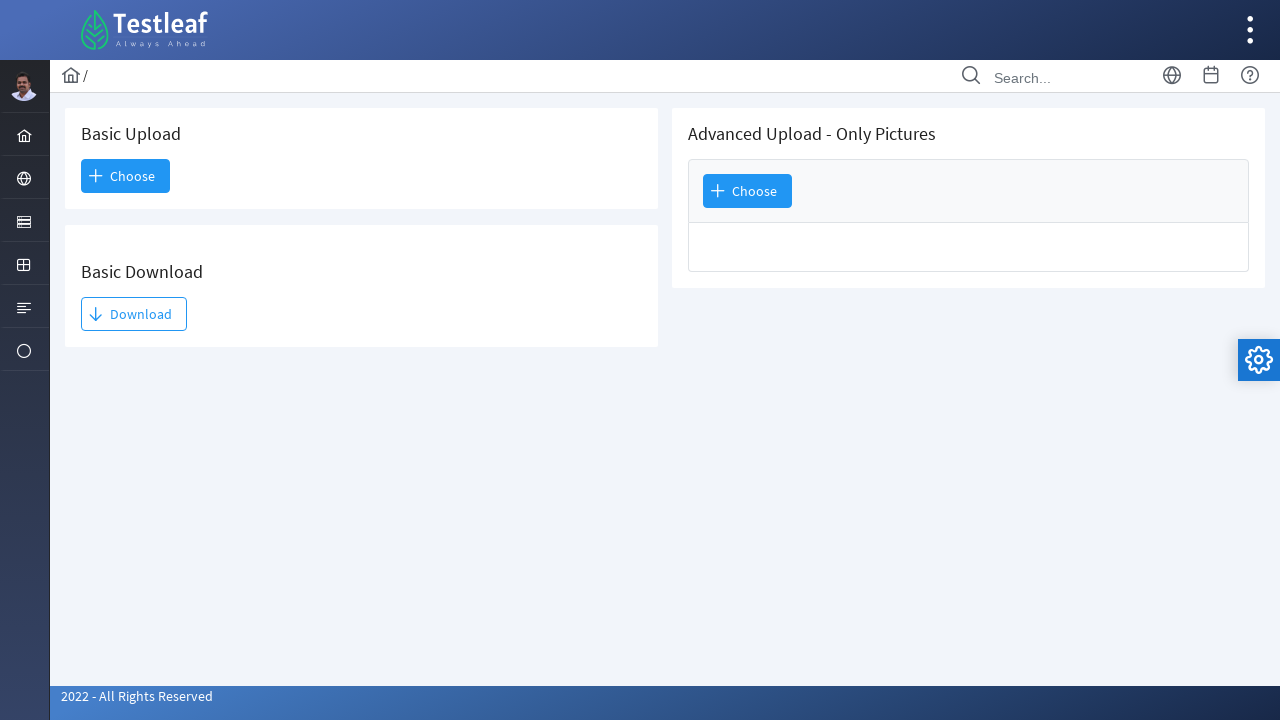

Clicked download button to initiate file download at (134, 314) on xpath=//*[@id='j_idt93:j_idt95']/span[2]
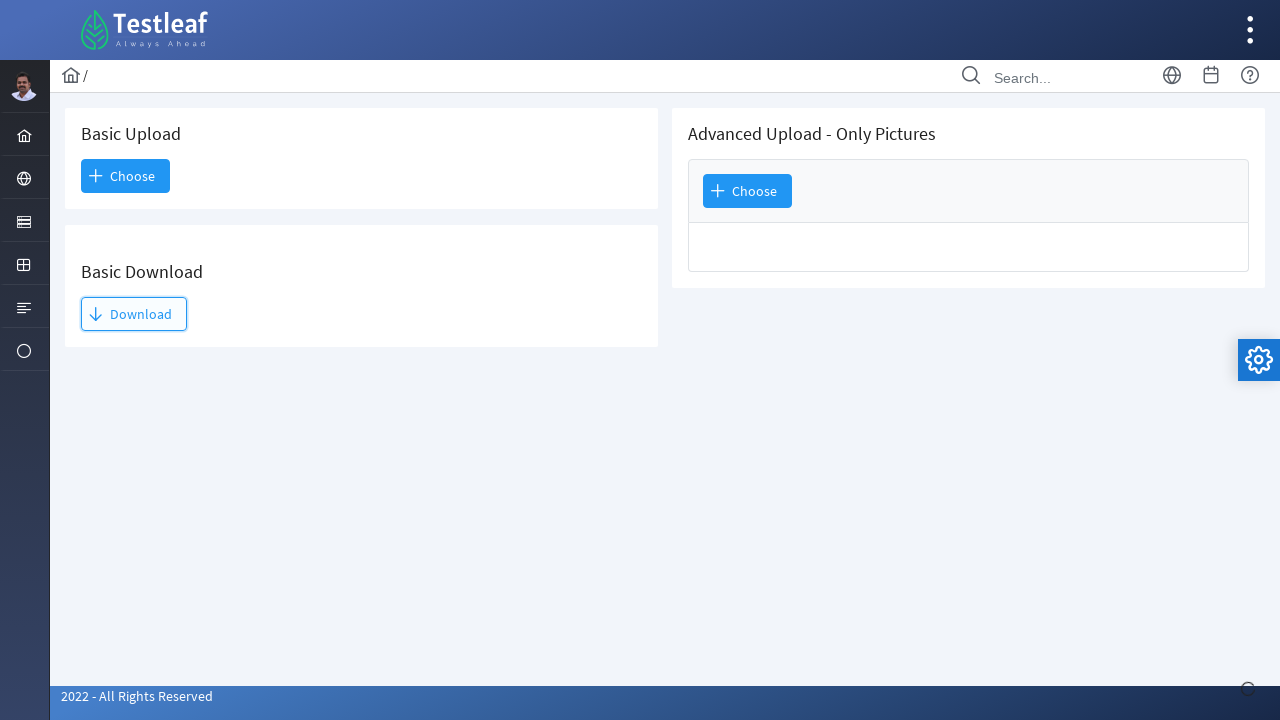

Waited 2 seconds for download to initiate
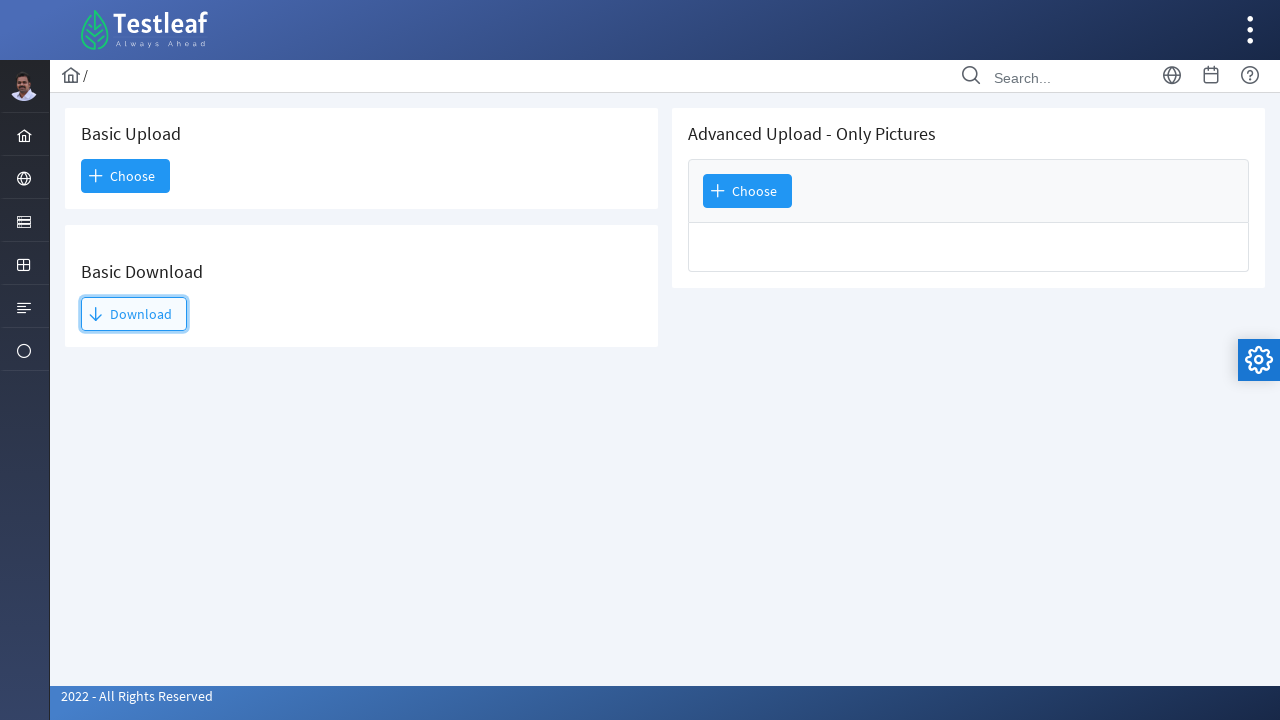

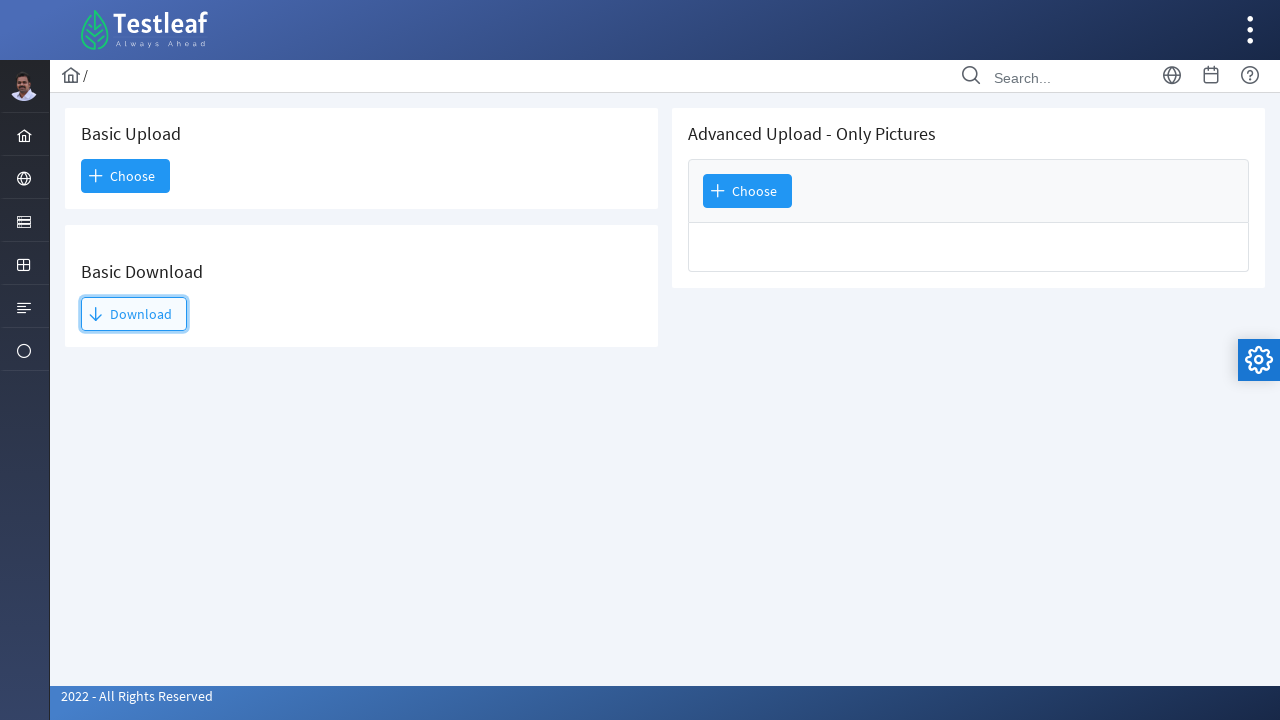